Tests drag-and-drop functionality by dragging an element to a target container

Starting URL: https://www.techlearn.in/code/drag-and-drop/

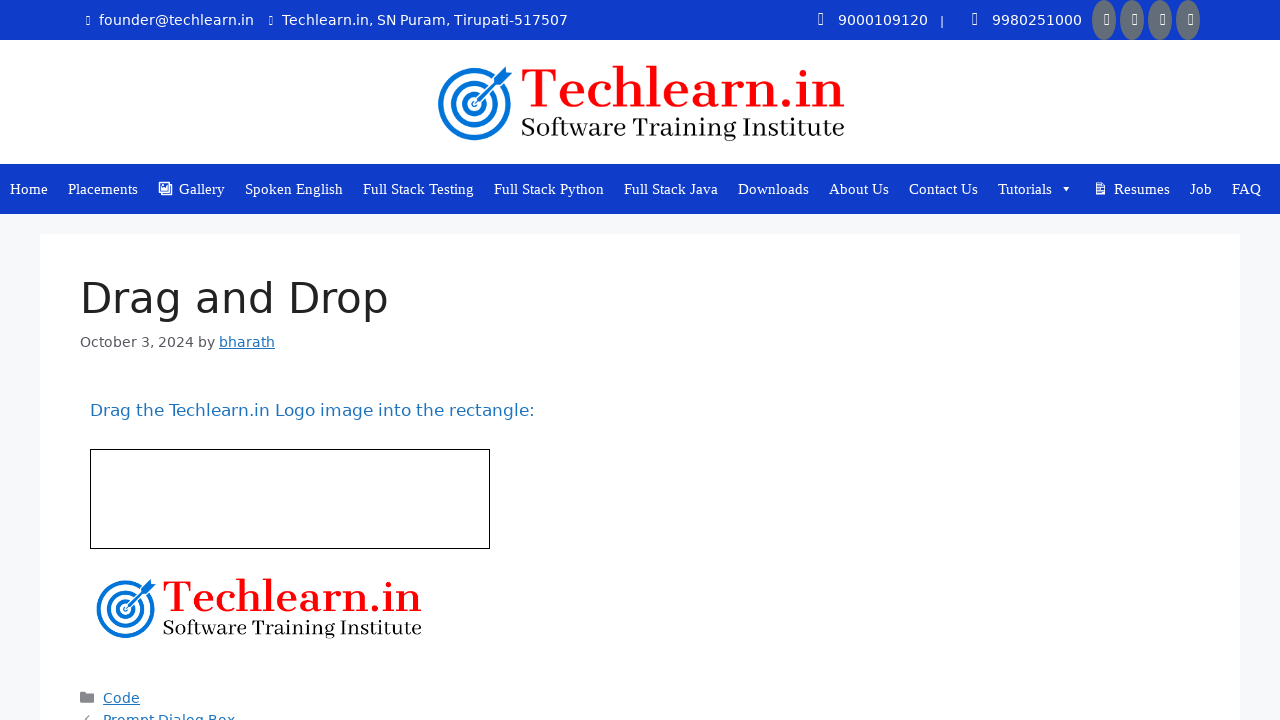

Navigated to drag-and-drop test page
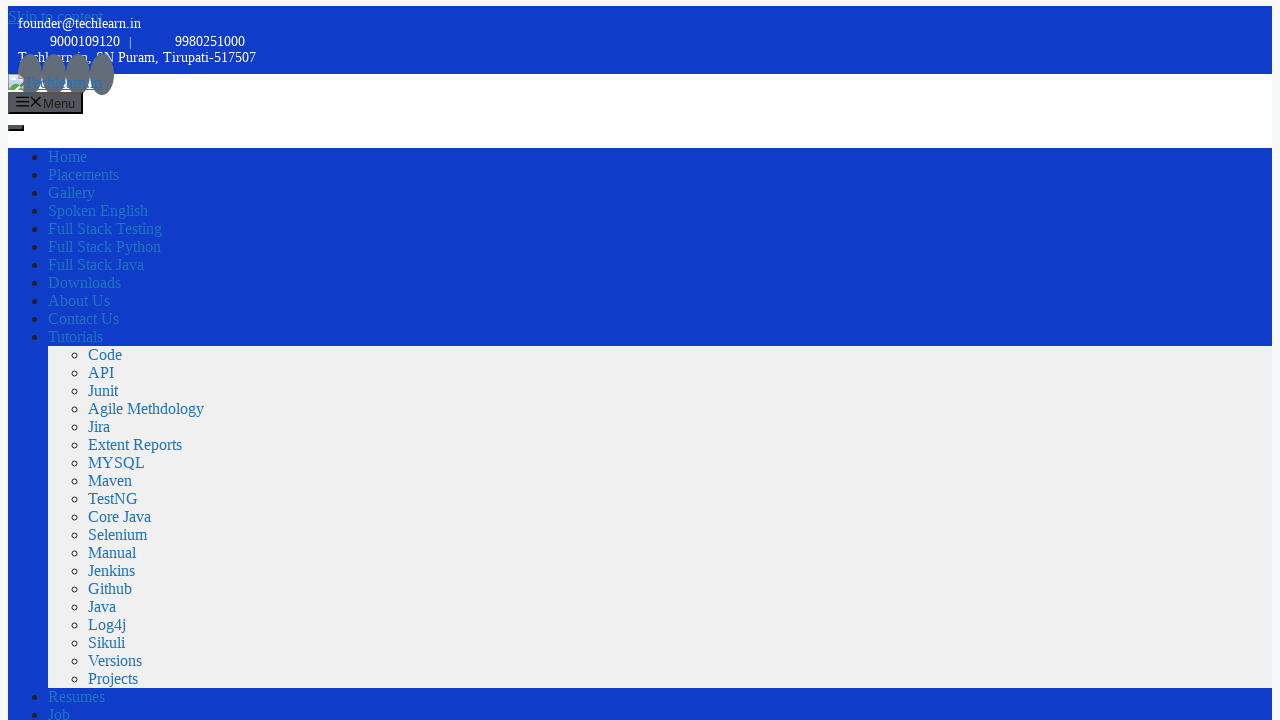

Located source element #drag1
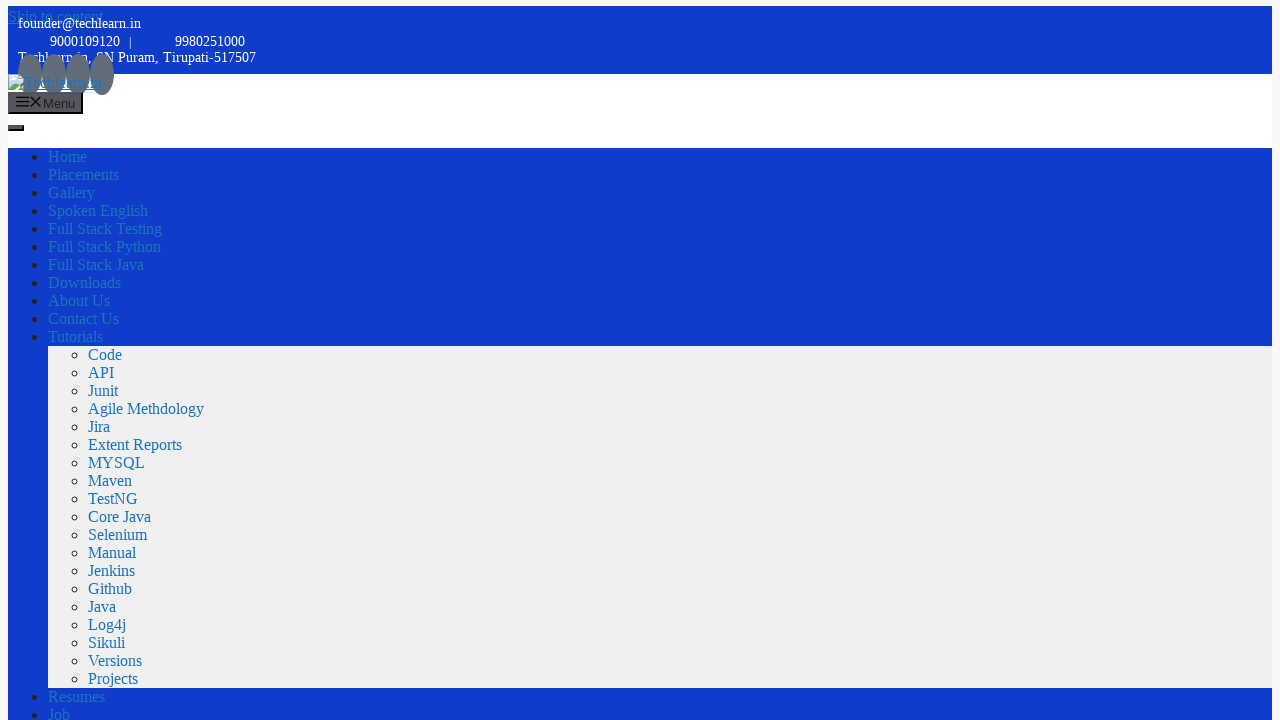

Located target element #div1
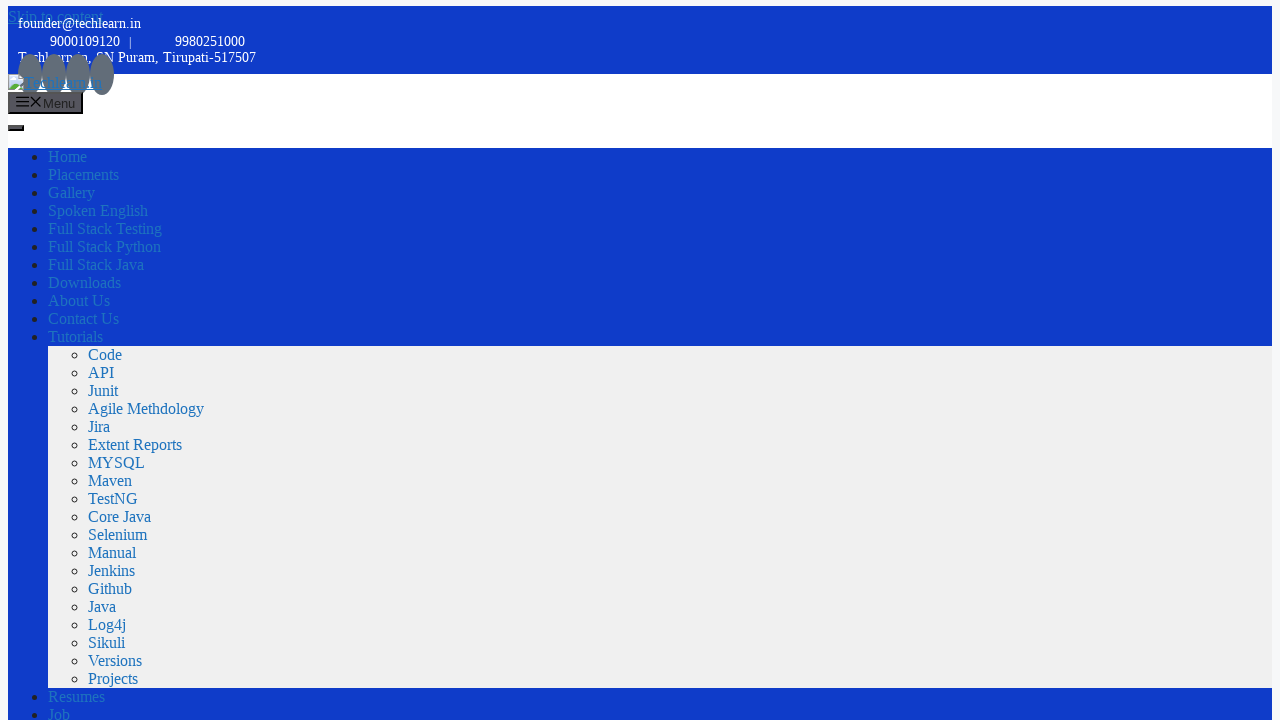

Dragged source element #drag1 to target element #div1 at (219, 247)
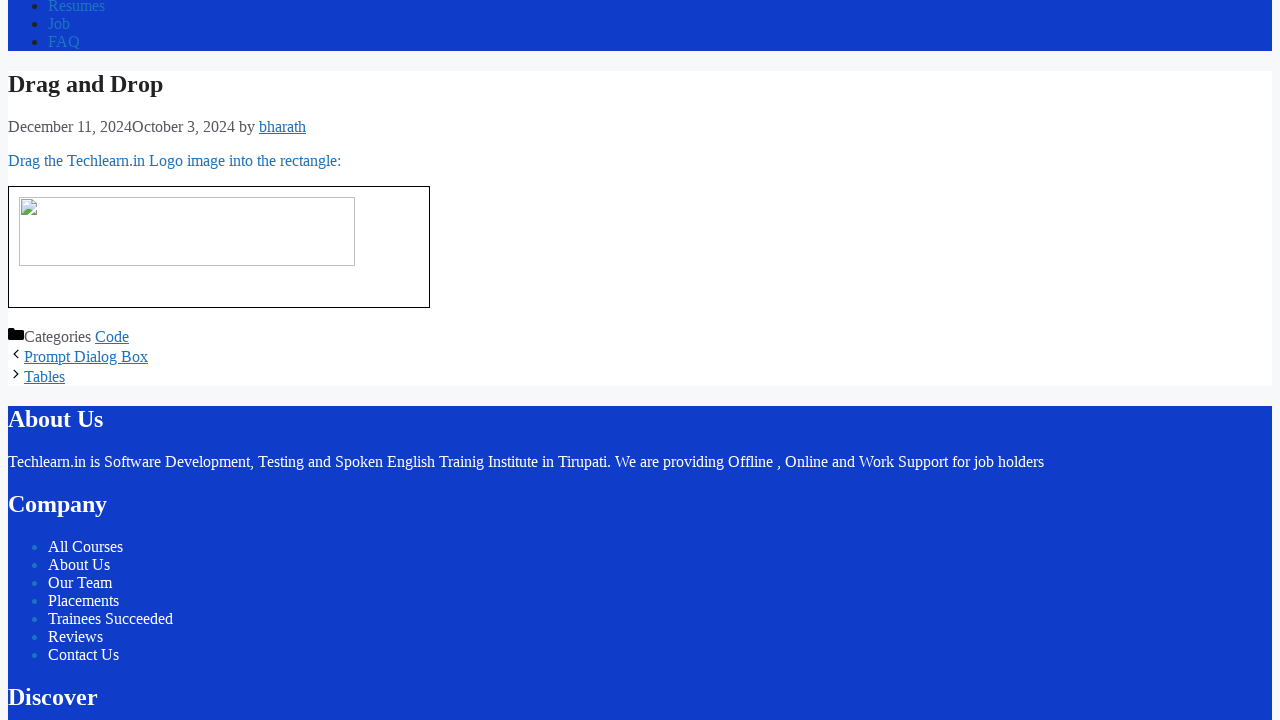

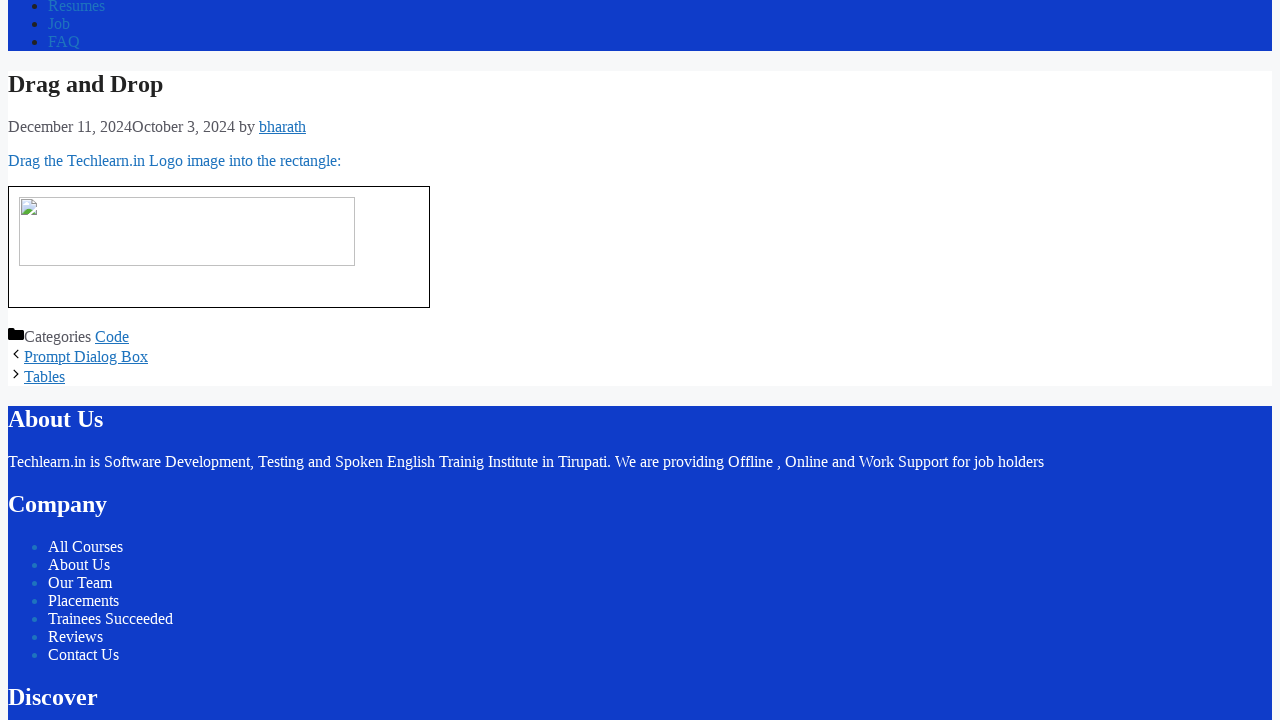